Tests various form interactions on a demo page including clearing and filling text inputs, selecting radio buttons, clicking checkboxes, and clicking links.

Starting URL: https://seleniumbase.io/demo_page

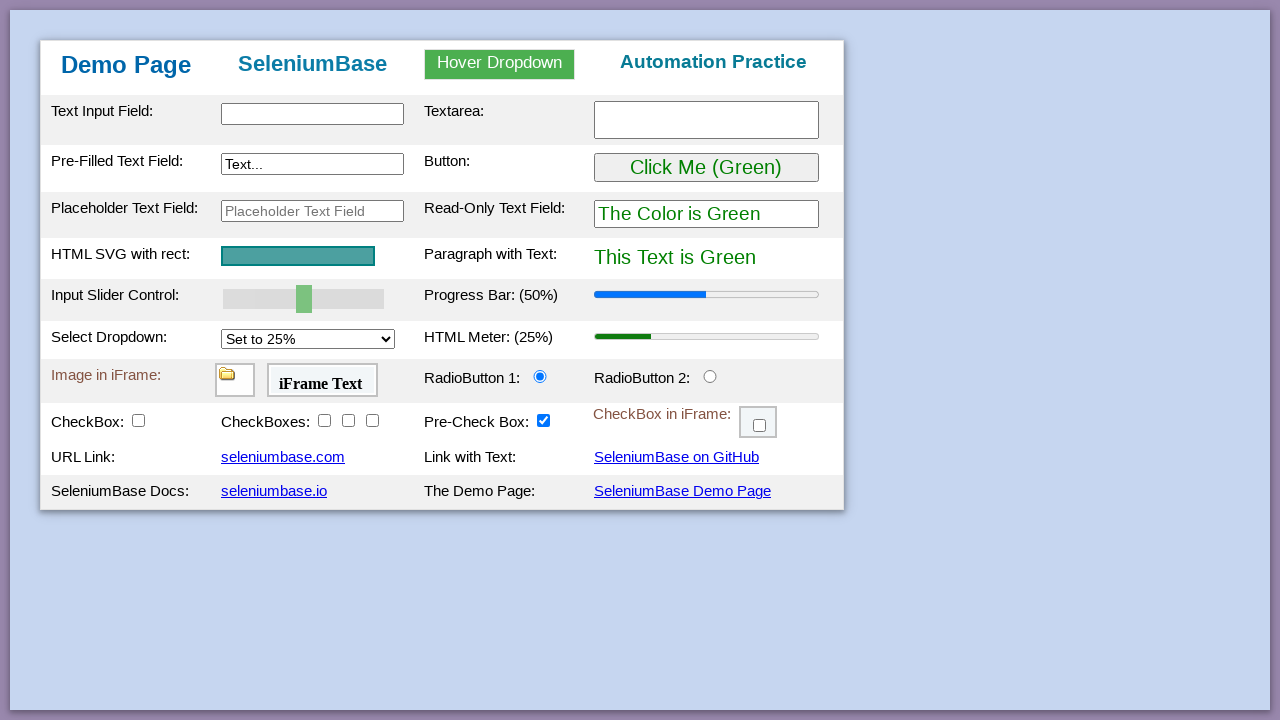

Cleared the second text input field on input#myTextInput2
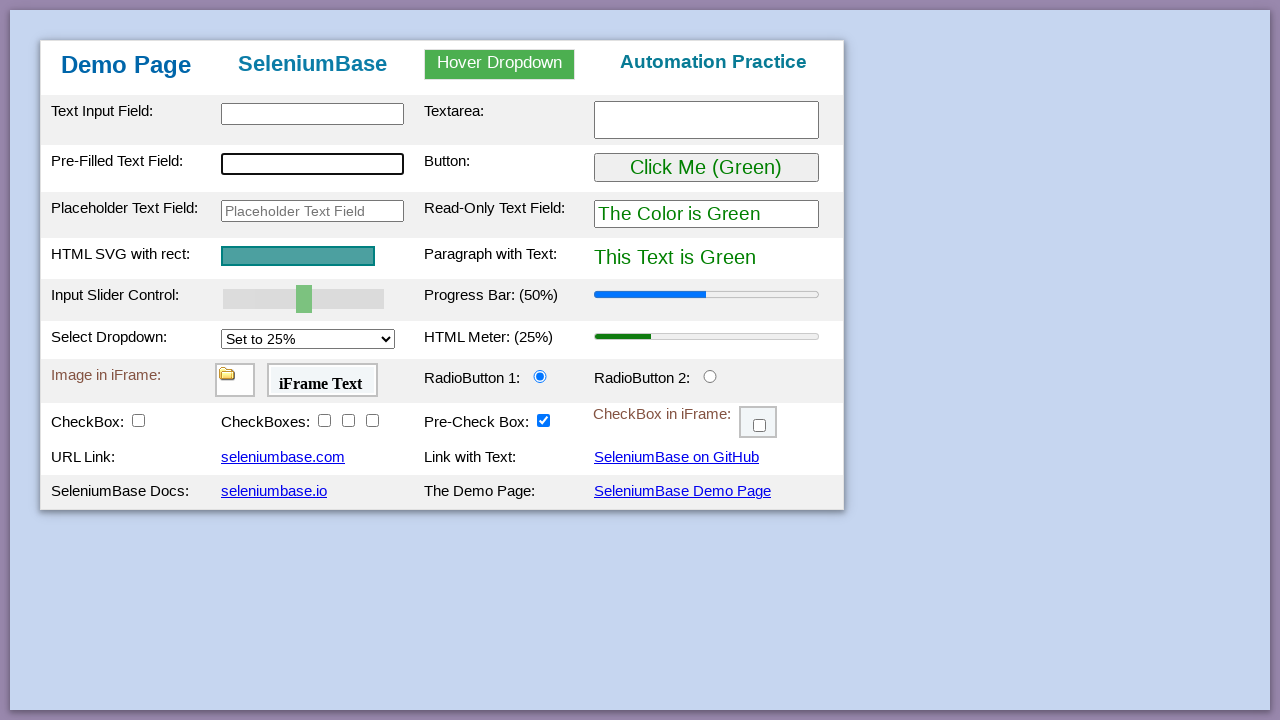

Filled second text input with 'phani' on input#myTextInput2
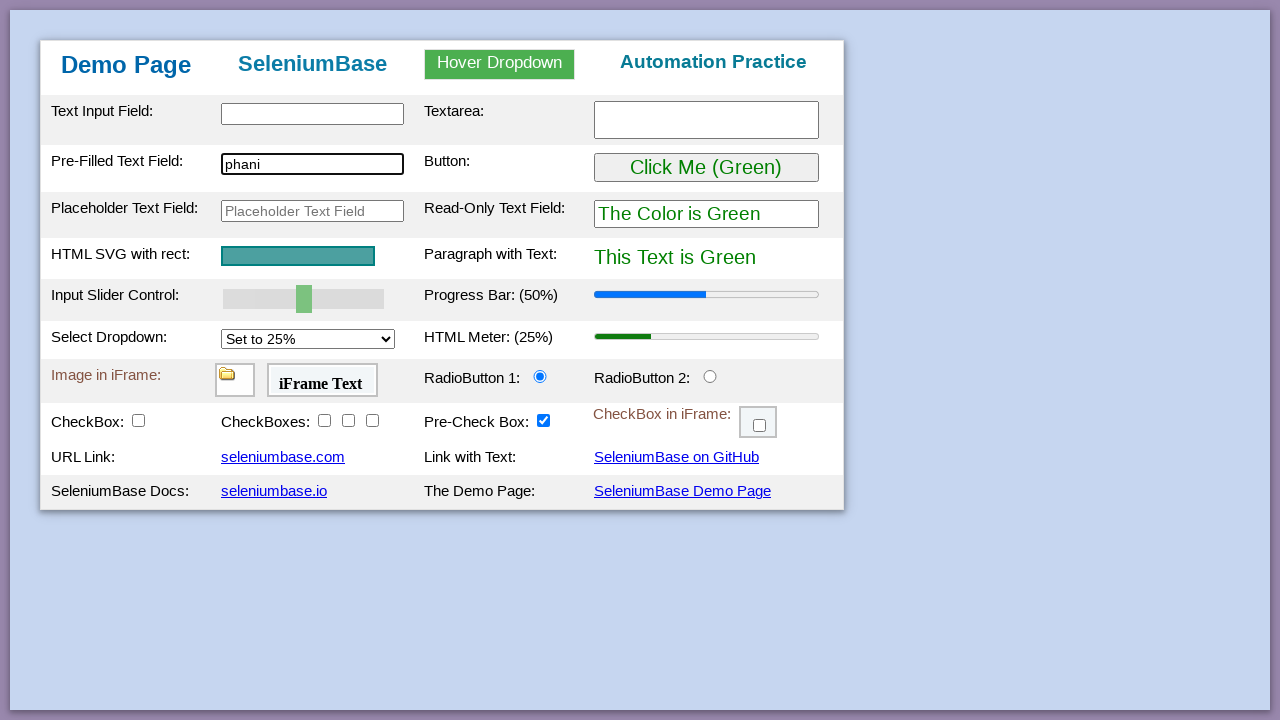

Selected the second radio button at (710, 376) on input#radioButton2
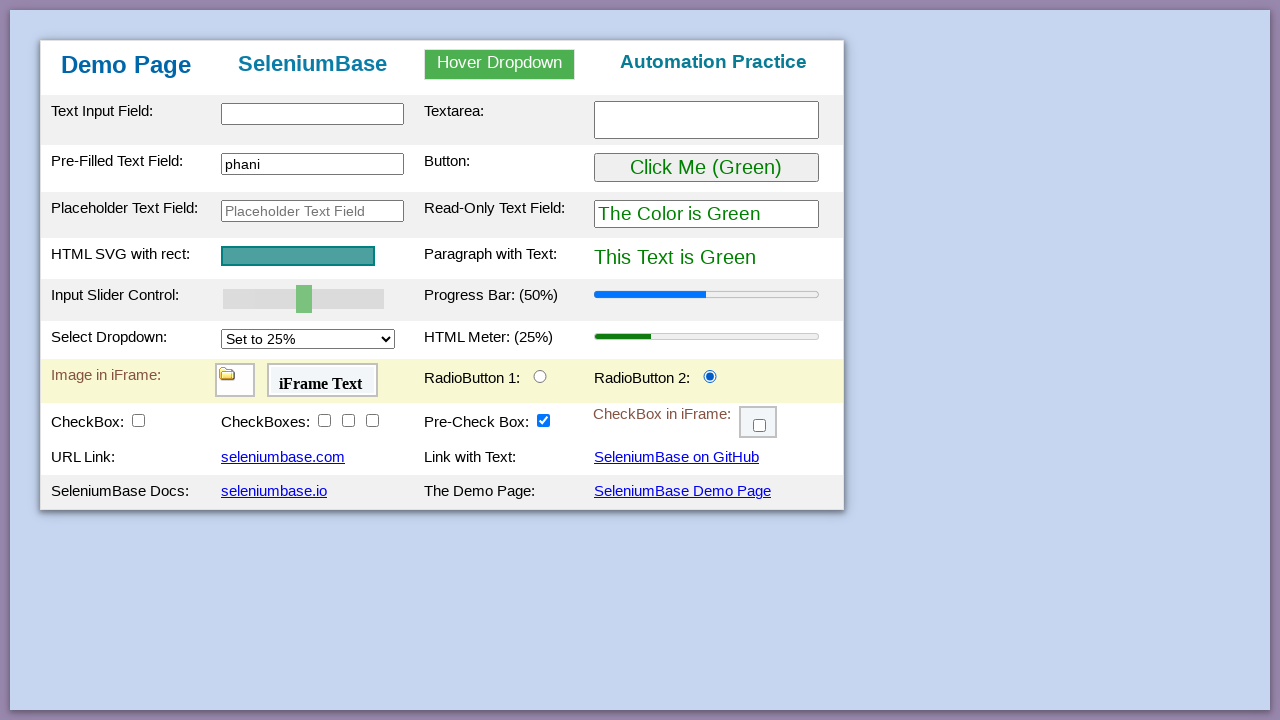

Filled placeholder text input with 'say nothing' on input#placeholderText
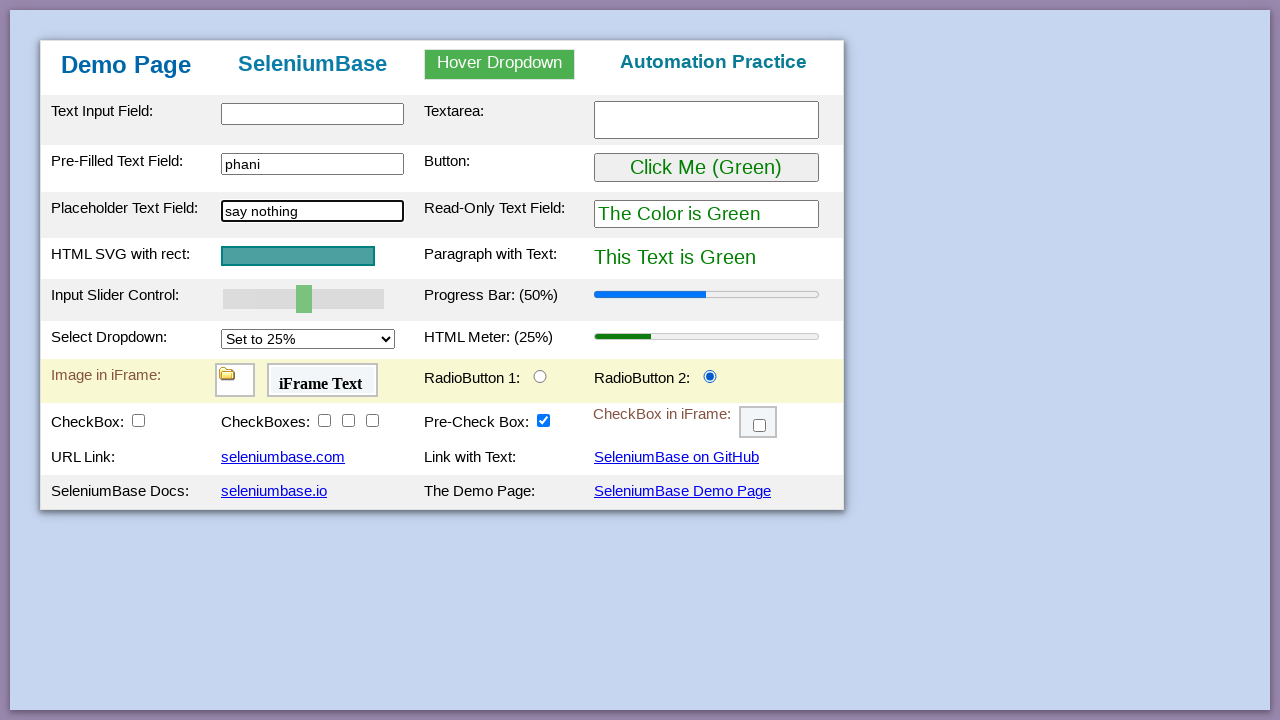

Filled first text input with 'nothing' on input#myTextInput
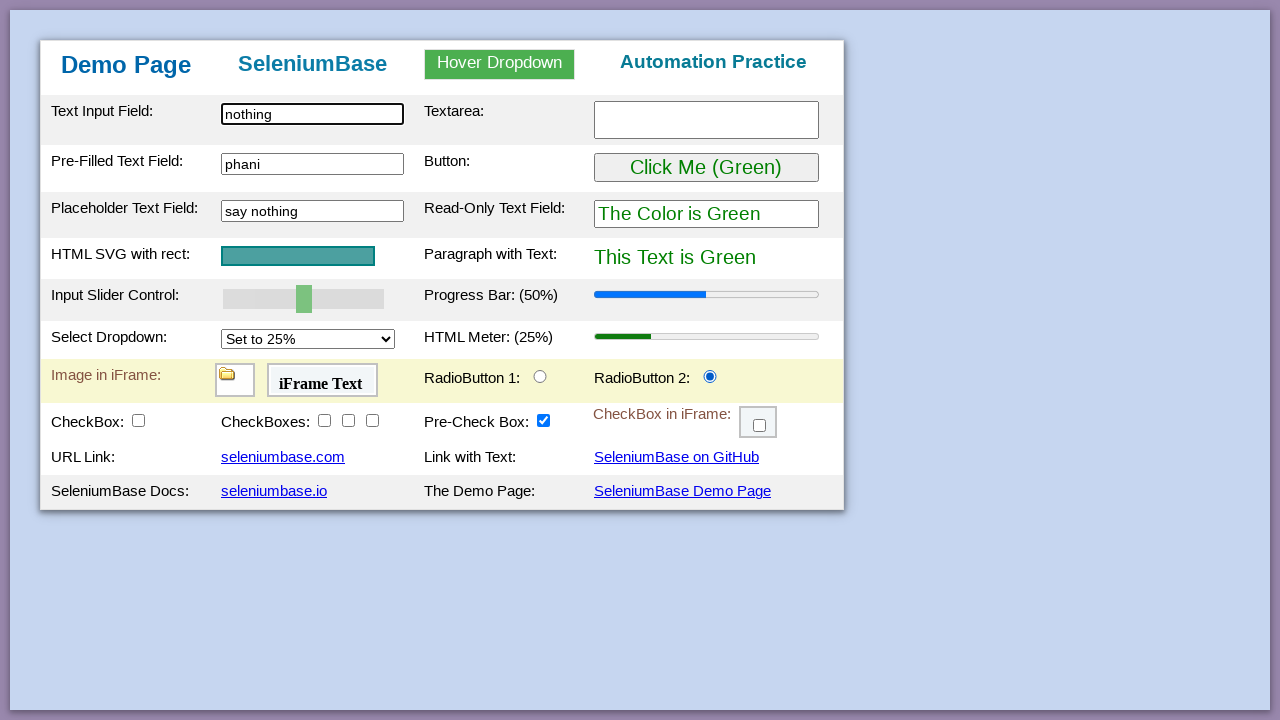

Filled textarea with 'nothing1' on textarea#myTextarea
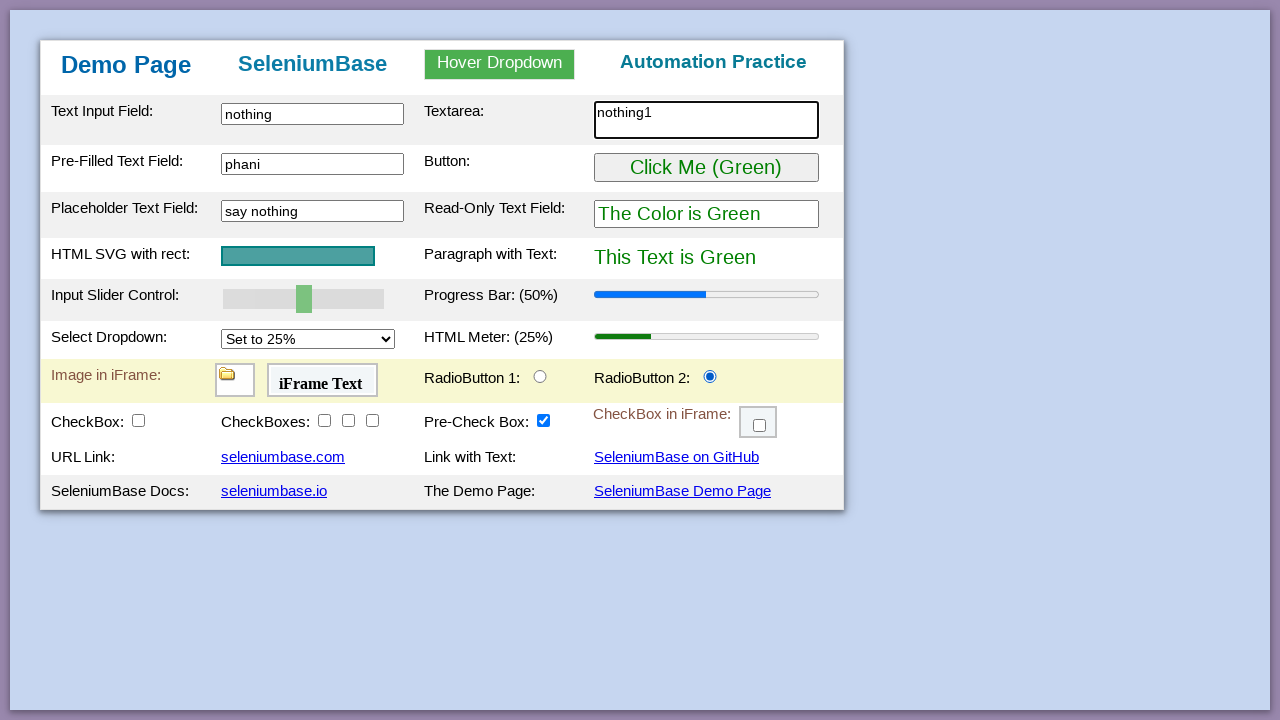

Updated textarea with 'nothing2' on textarea#myTextarea
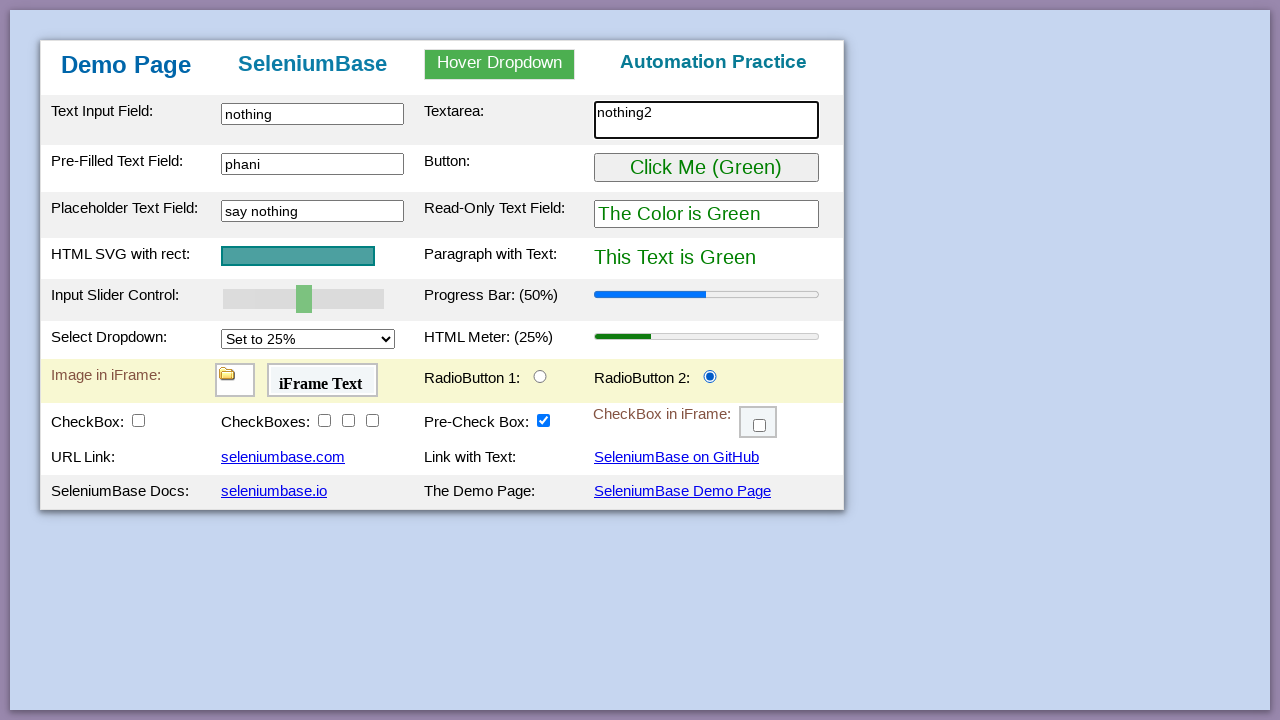

Clicked the second checkbox at (324, 420) on input#checkBox2
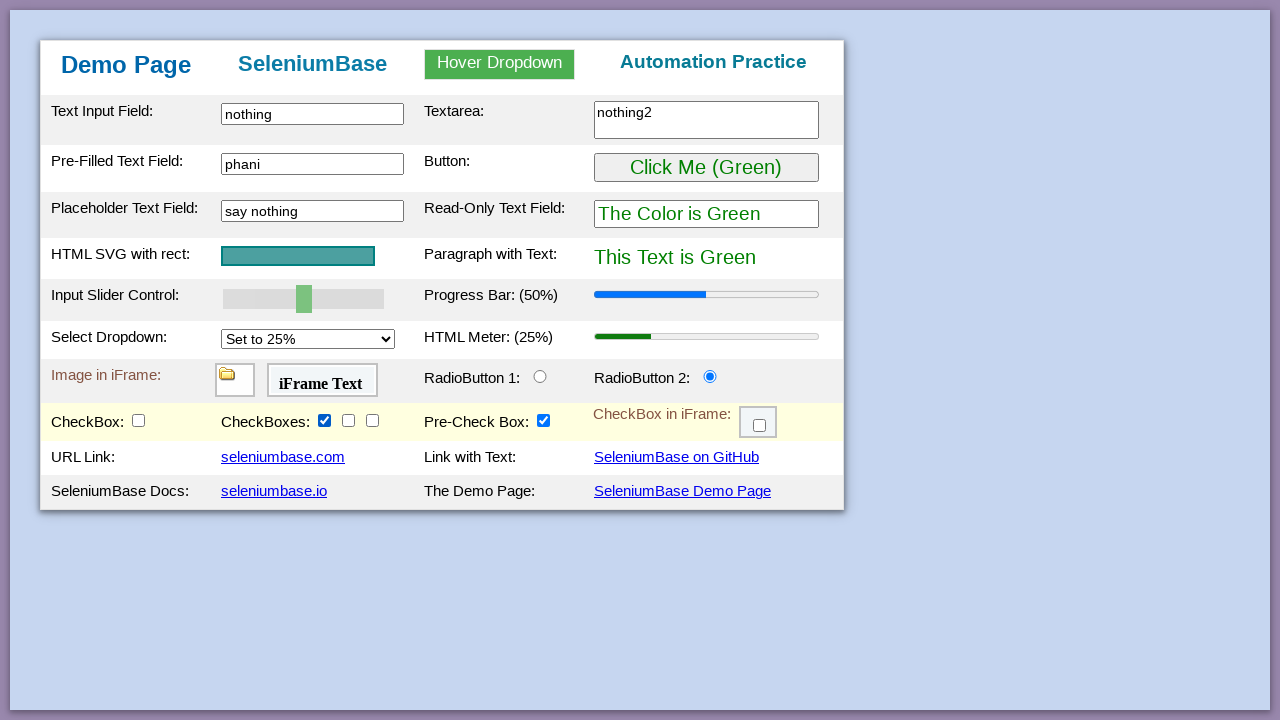

Clicked the fourth link at (682, 491) on #myLink4
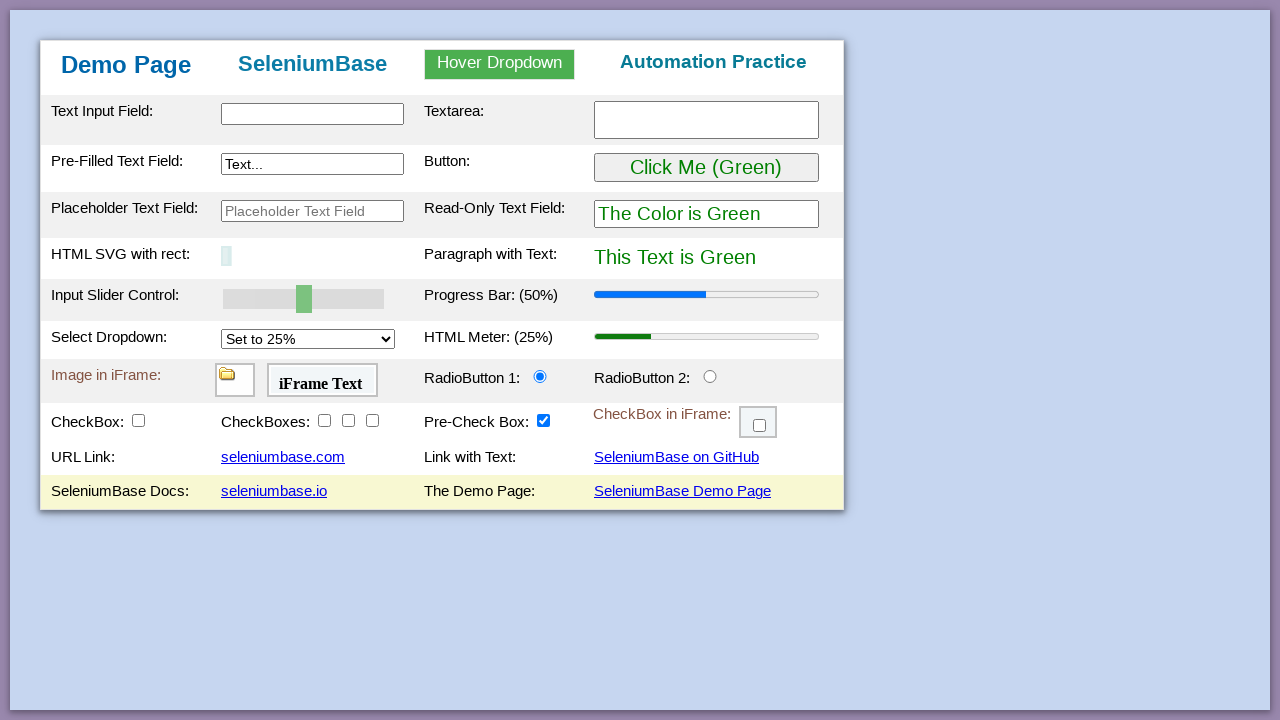

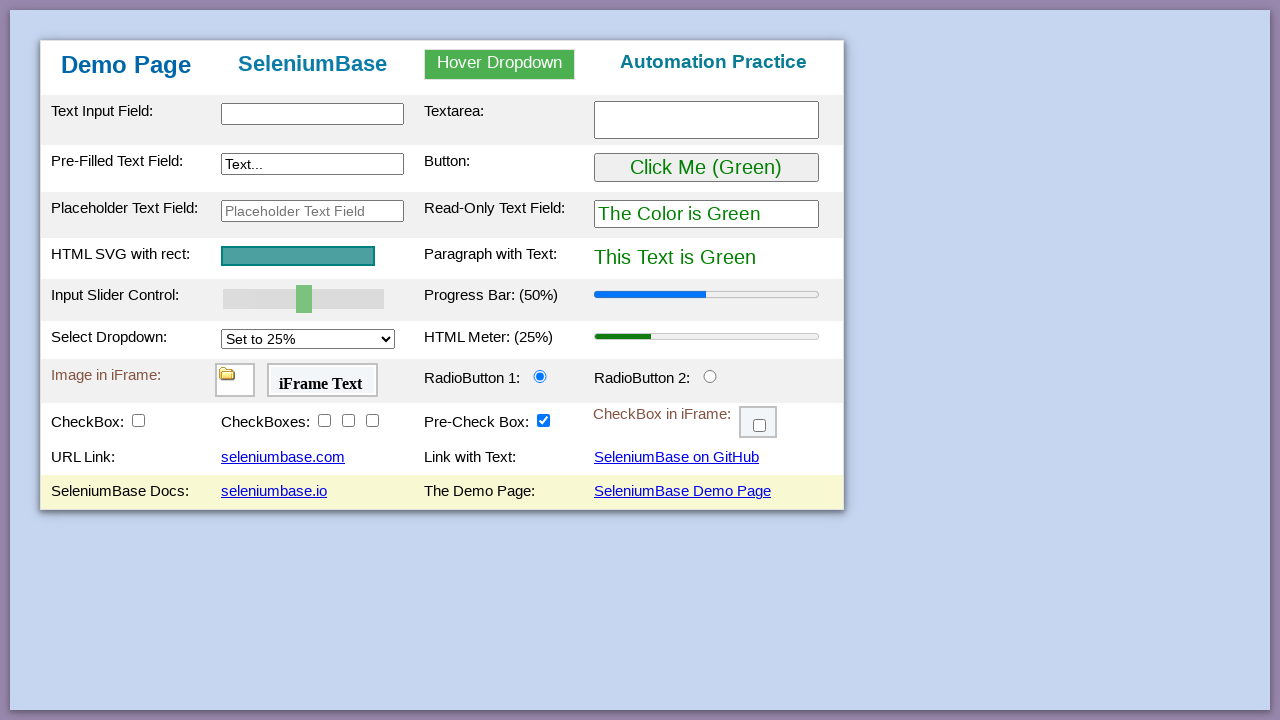